Tests clicking the resend button, waiting for a message to appear, and verifying the message text starts with the expected prefix.

Starting URL: https://eviltester.github.io/supportclasses/#2000

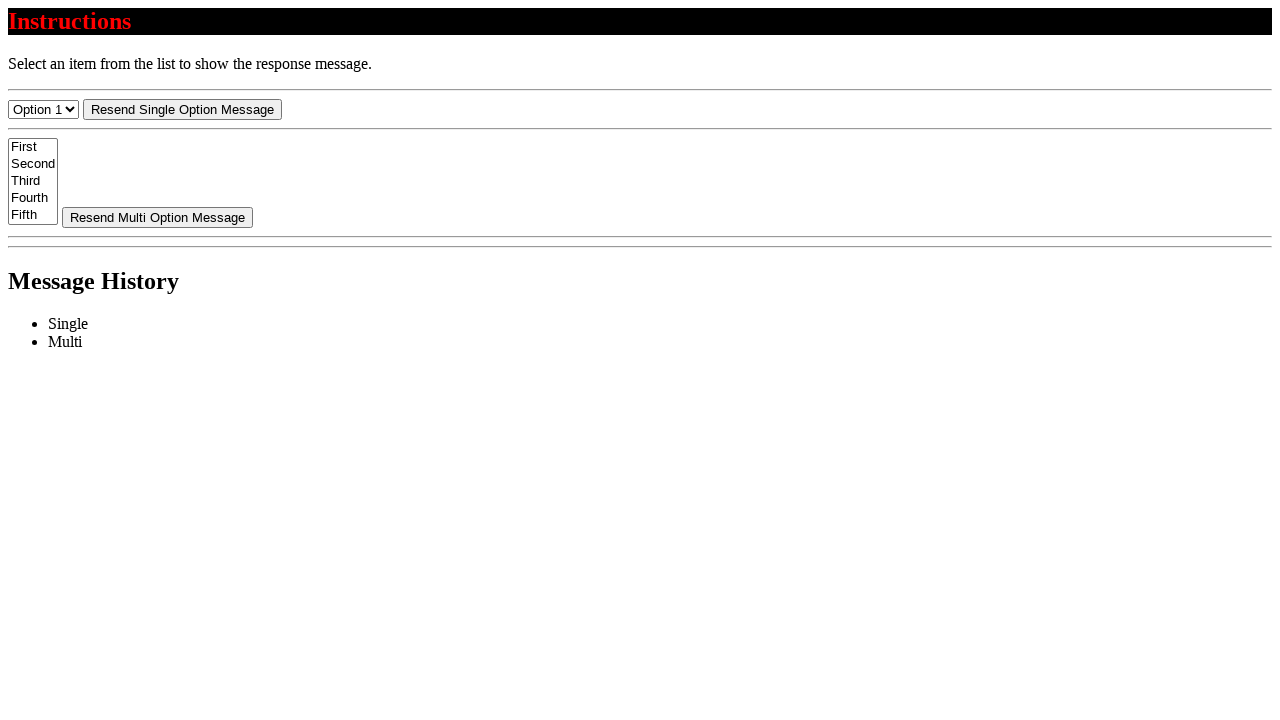

Clicked the resend button at (182, 109) on #resend-select
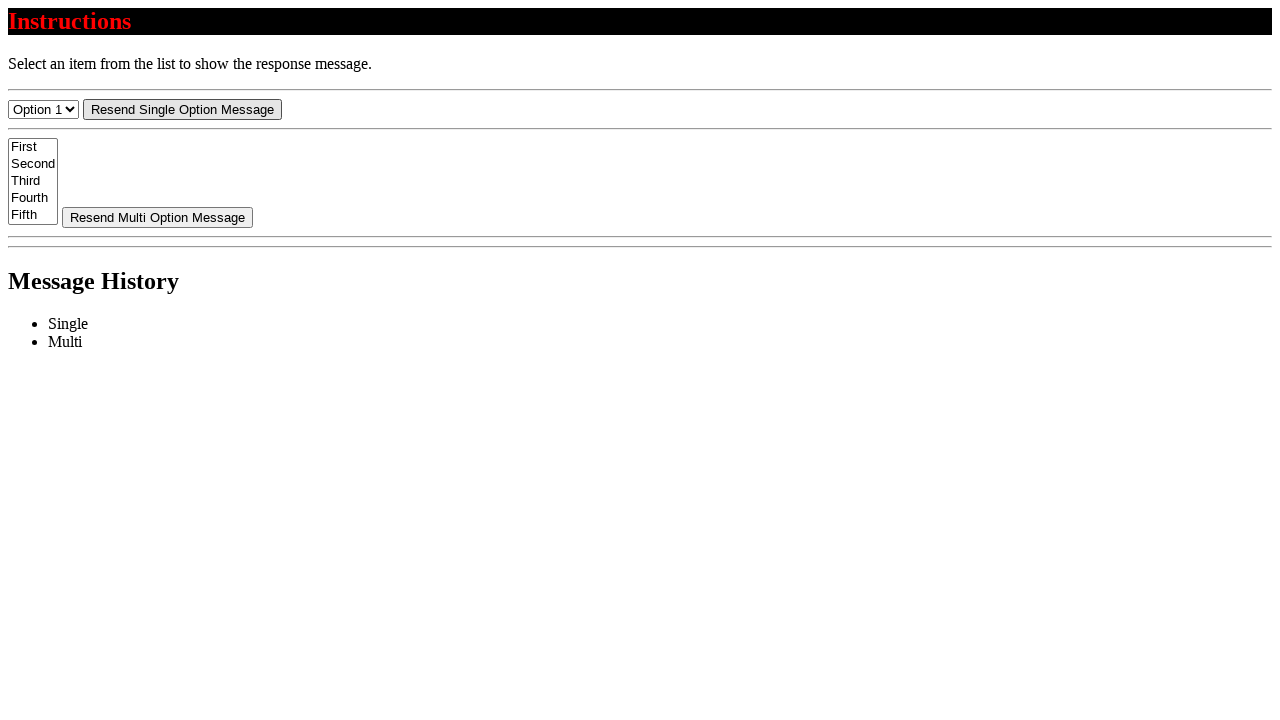

Waited for and found the message element
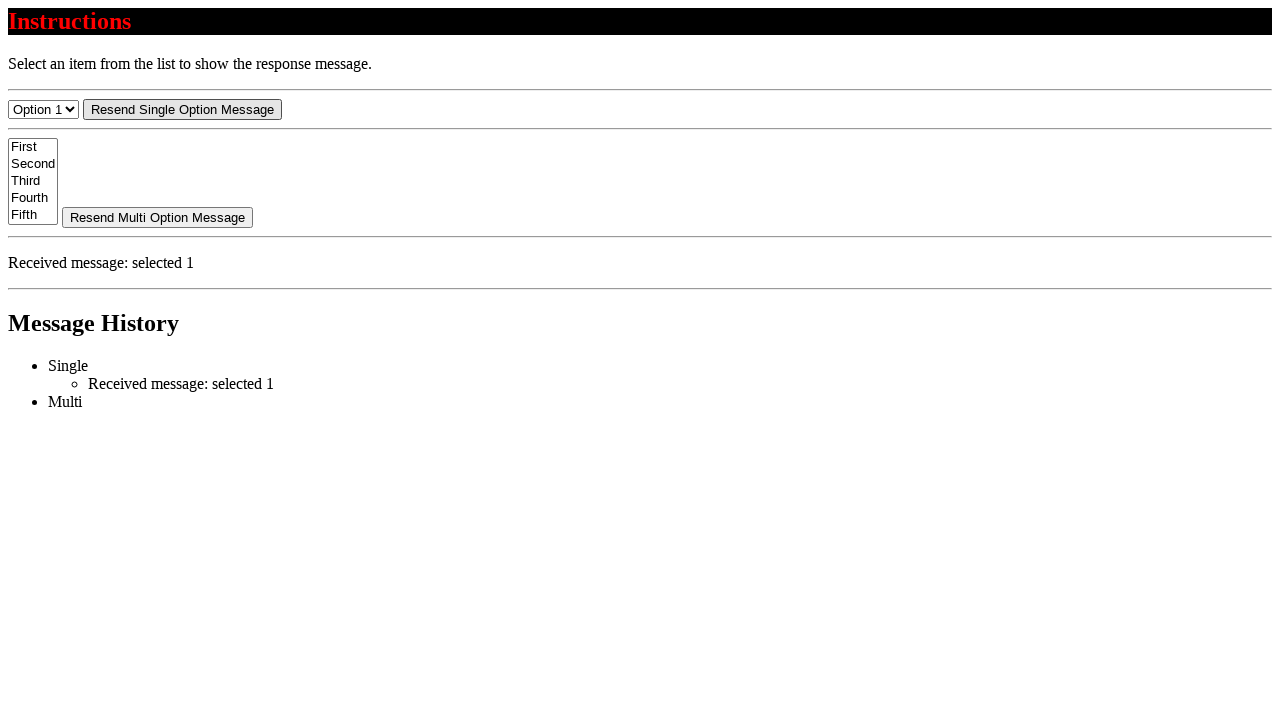

Retrieved message text content
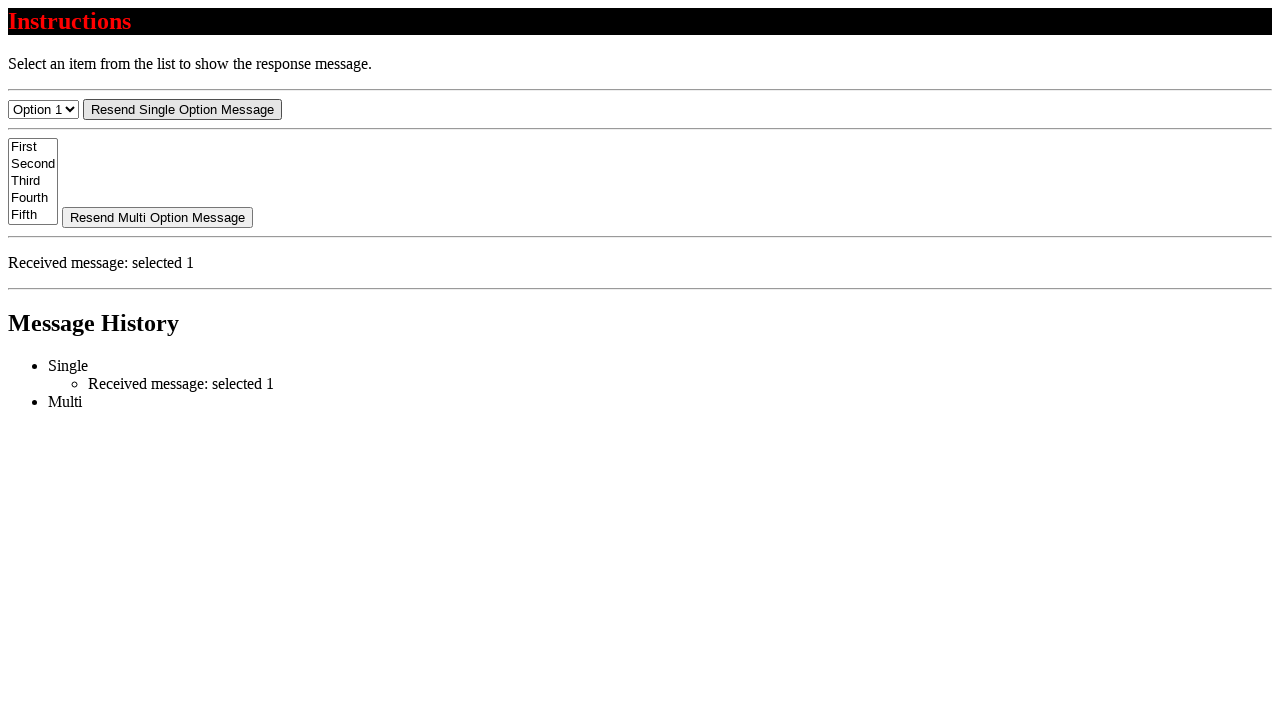

Verified message text starts with 'Received message:'
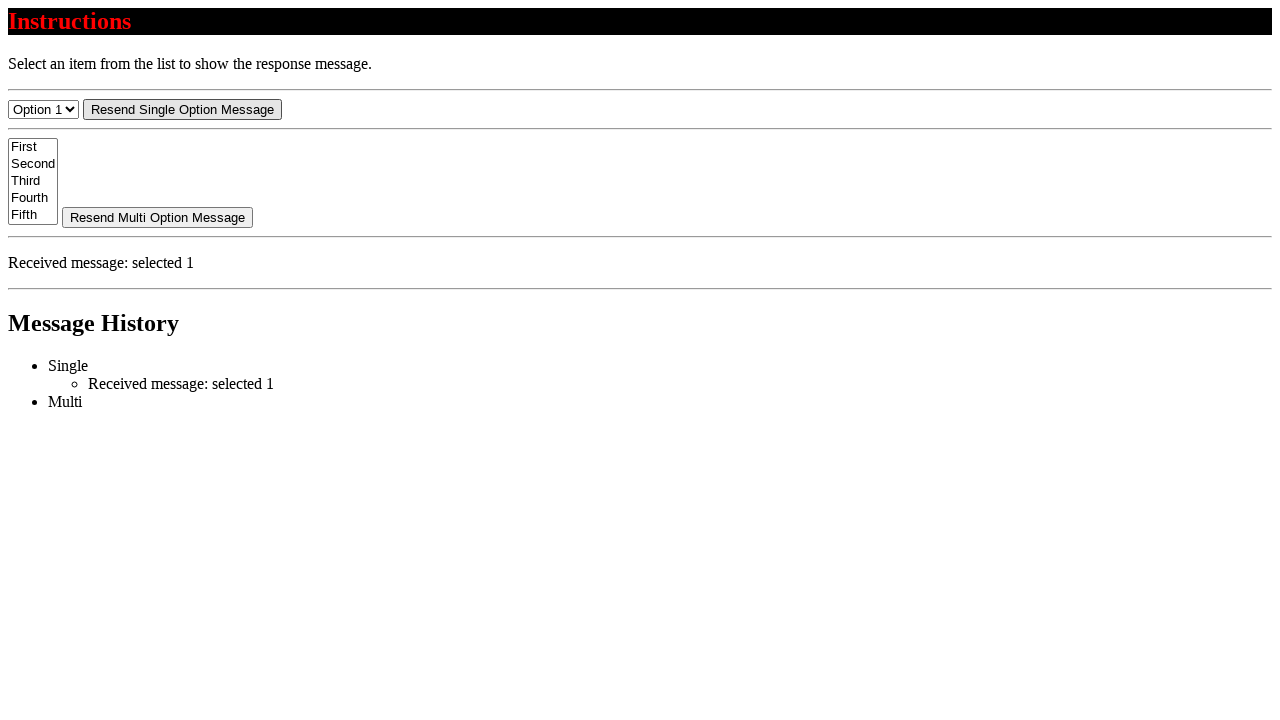

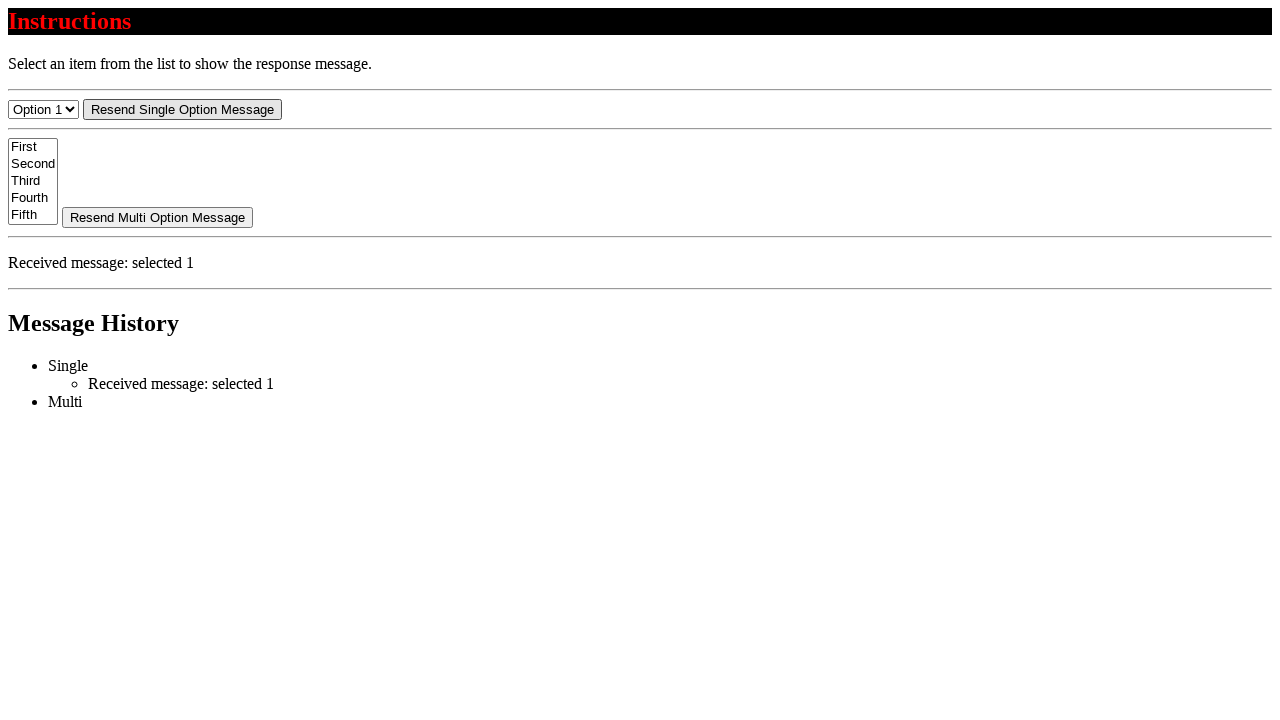